Navigates to the automation practice page and verifies that footer links are present and visible on the page

Starting URL: https://rahulshettyacademy.com/AutomationPractice/

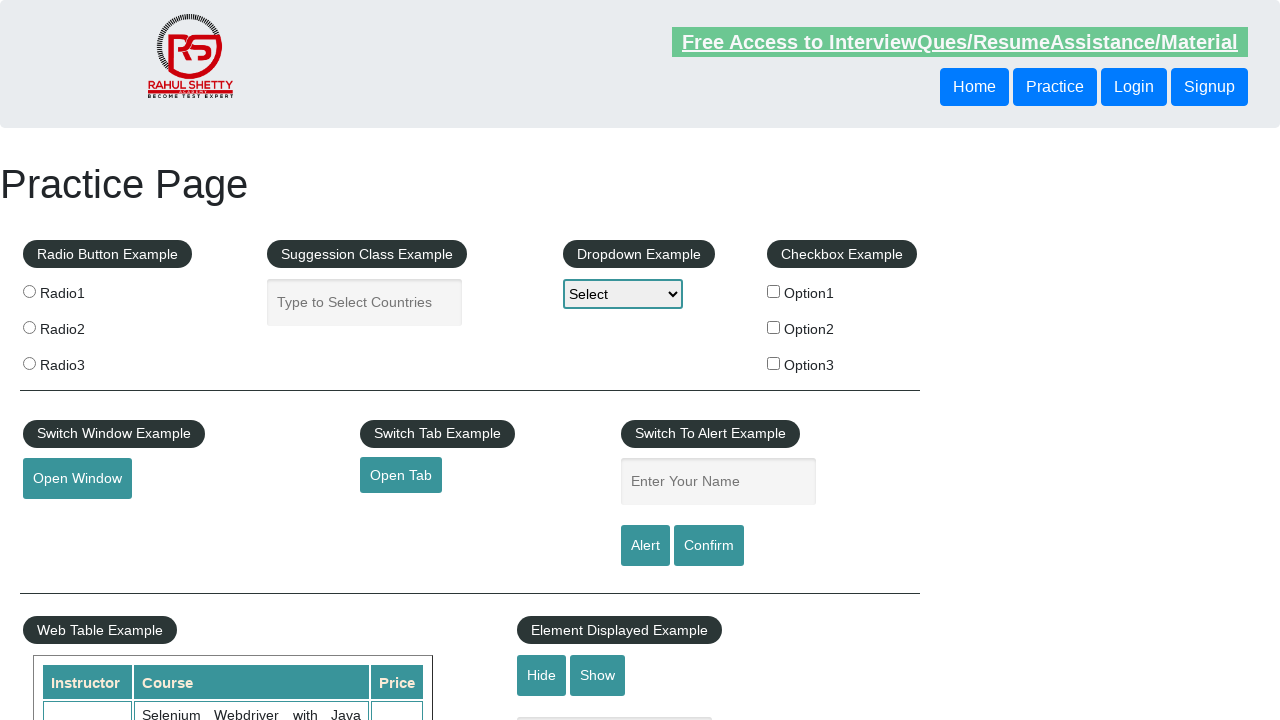

Navigated to automation practice page
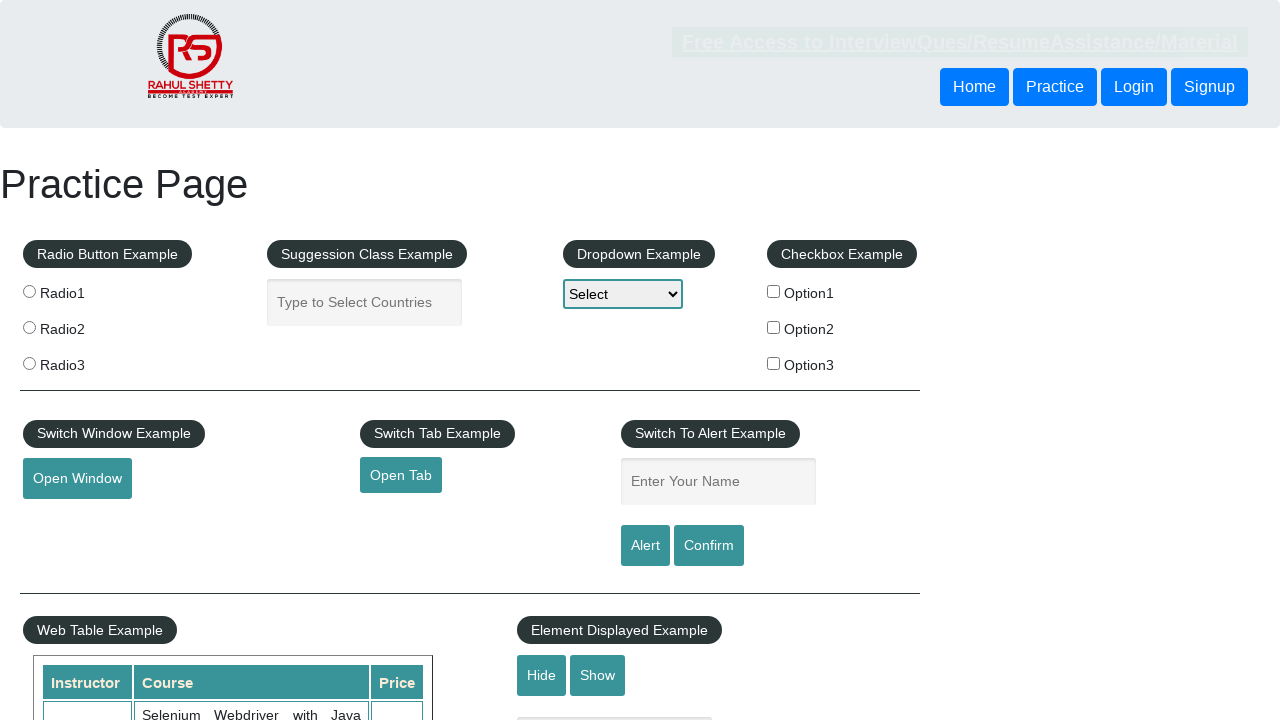

Footer links selector found and loaded
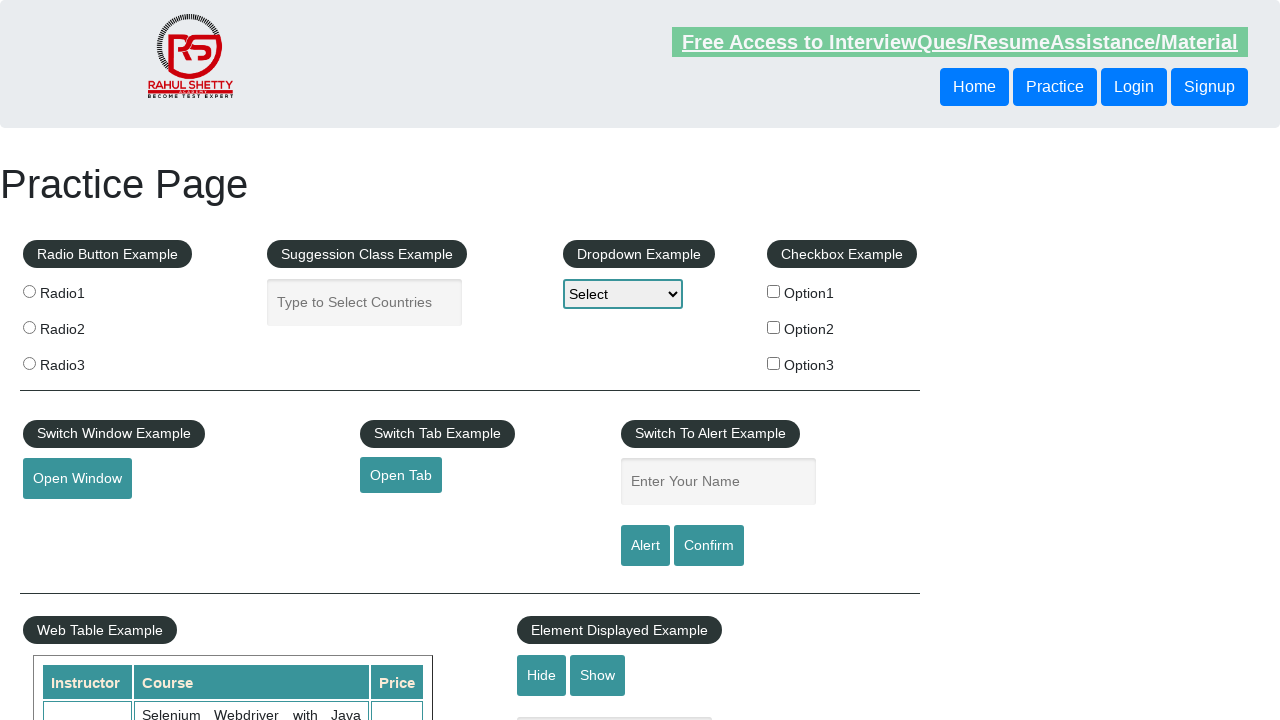

Located all footer links on the page
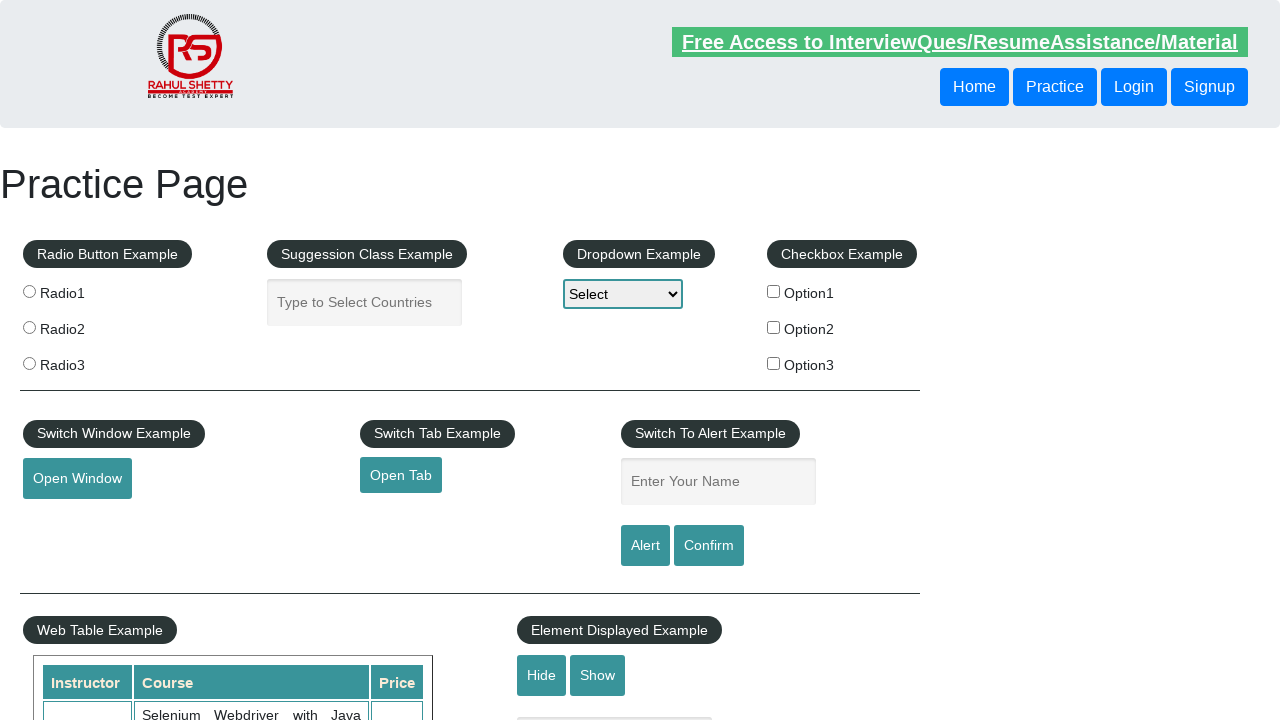

Verified footer links are present: 20 links found
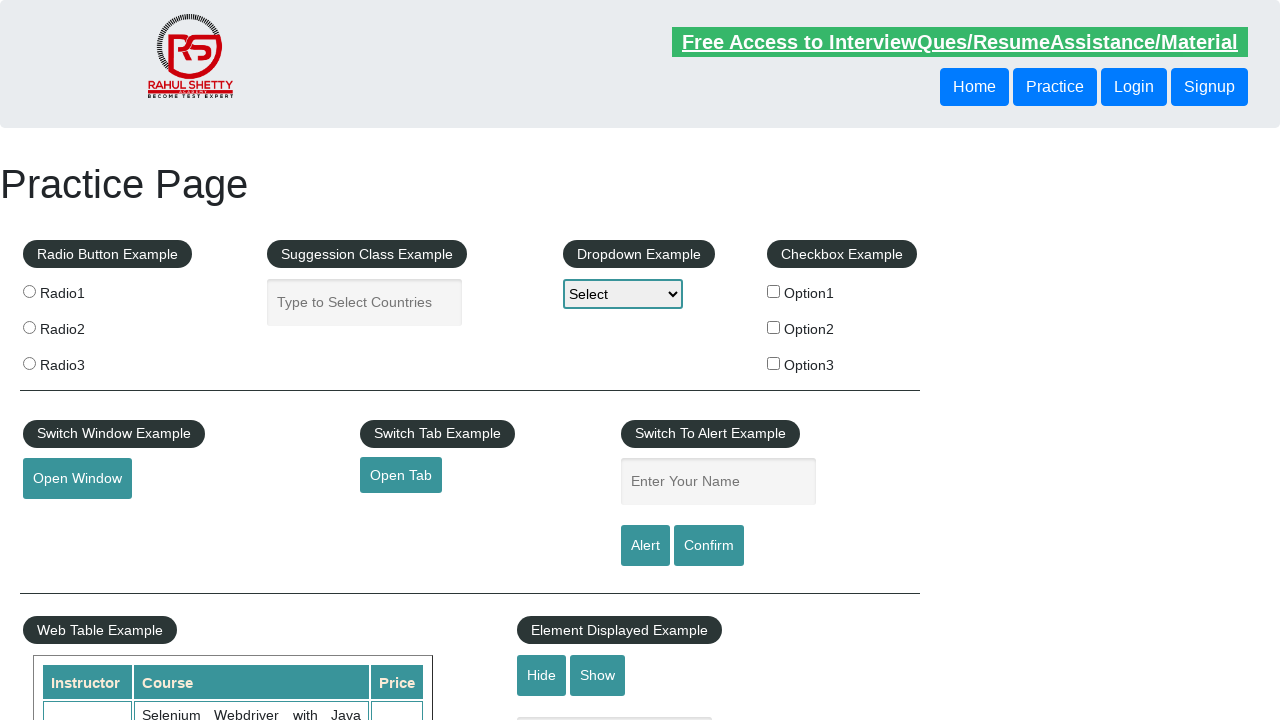

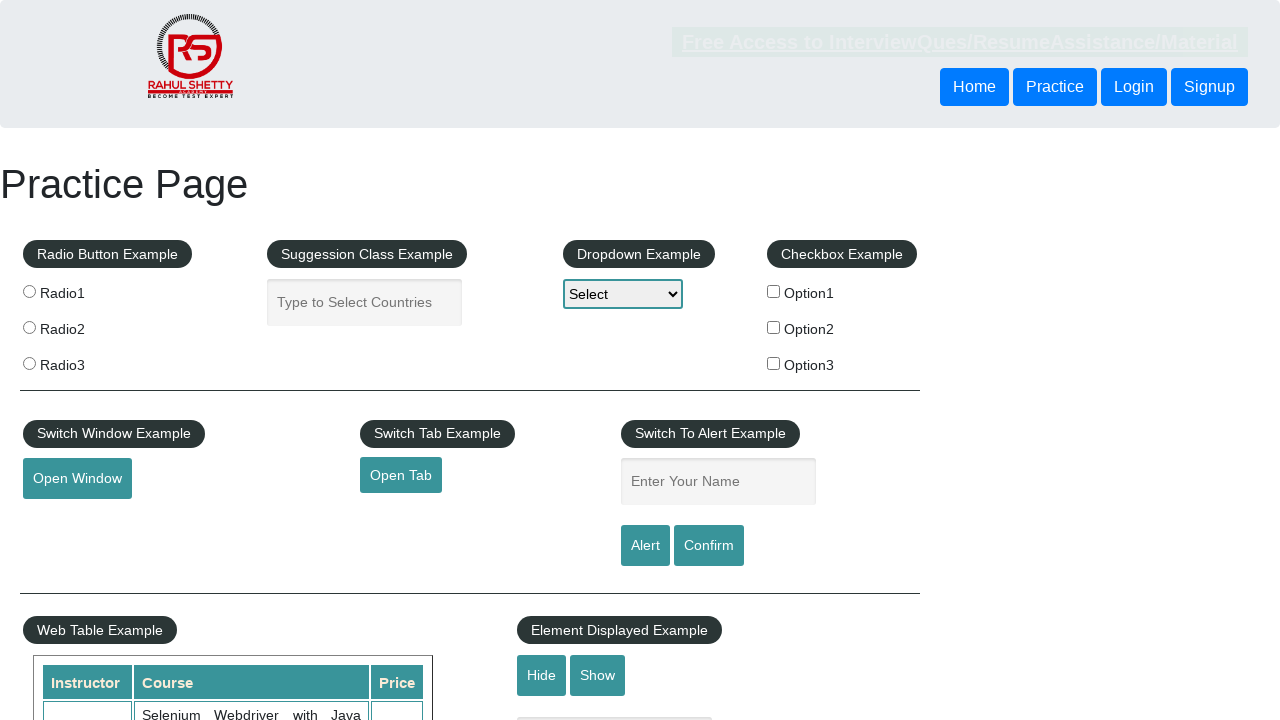